Tests a practice web form by filling text input, password, textarea, selecting dropdown option, checking checkbox, selecting radio button, and submitting the form. Also tests navigation with links and browser back.

Starting URL: https://www.selenium.dev/selenium/web/web-form.html

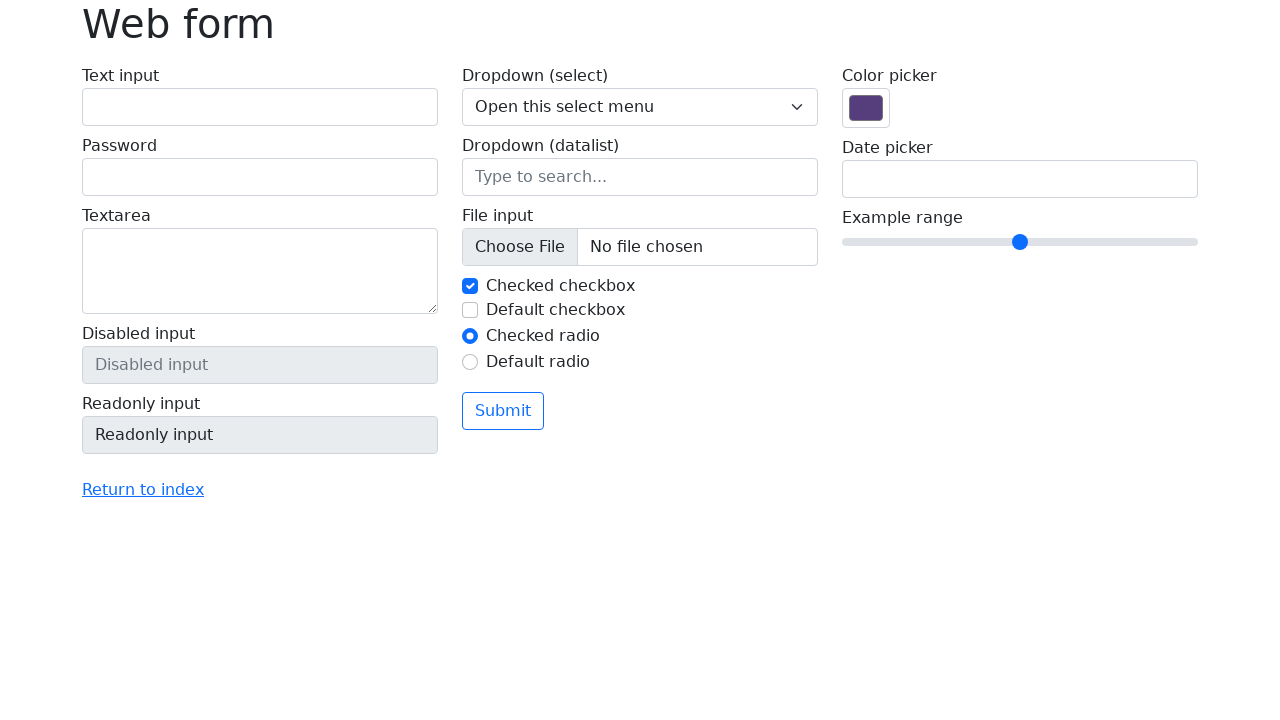

Waited for page title heading to be present
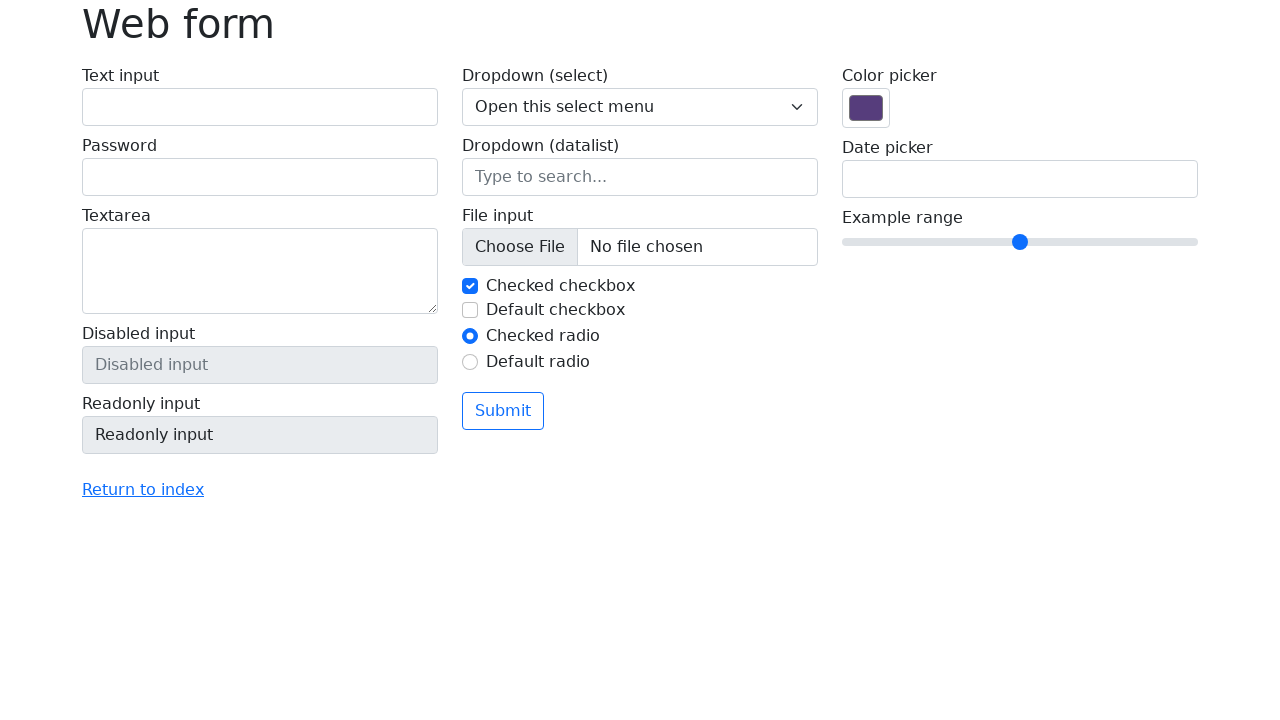

Filled text input field with 'John Smith' on #my-text-id
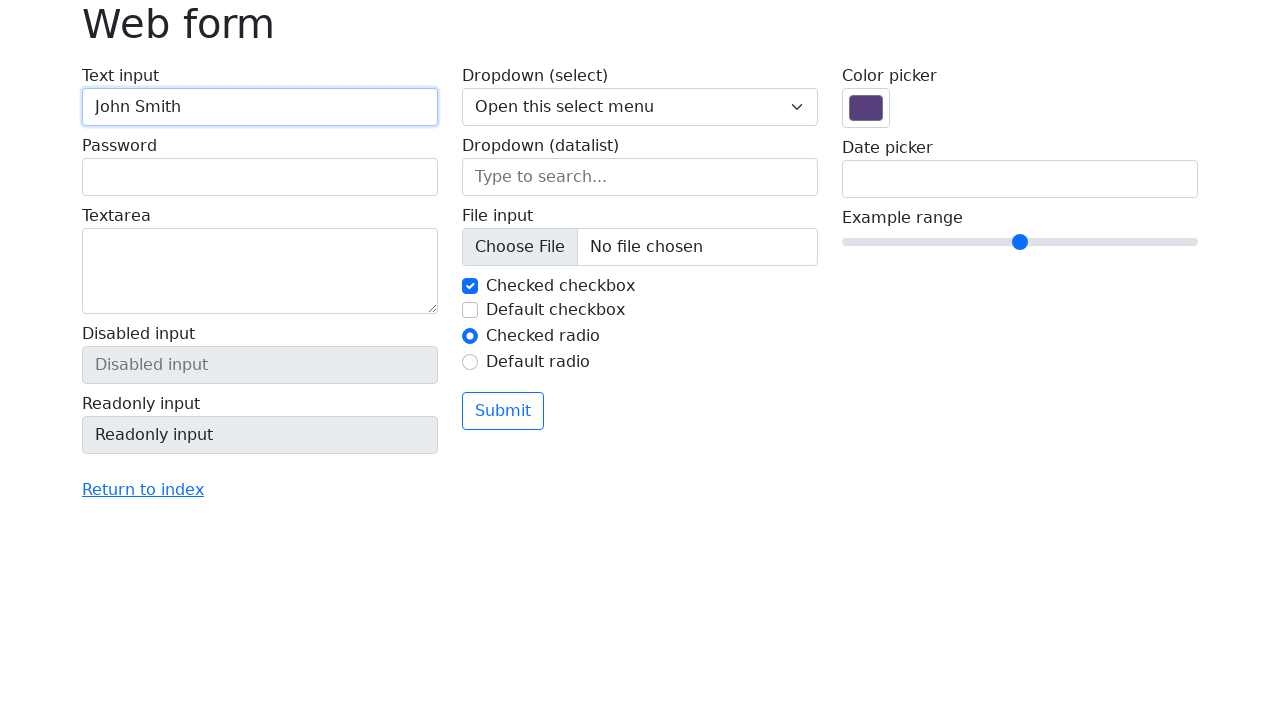

Filled password field with 'SecurePass789' on input[name='my-password']
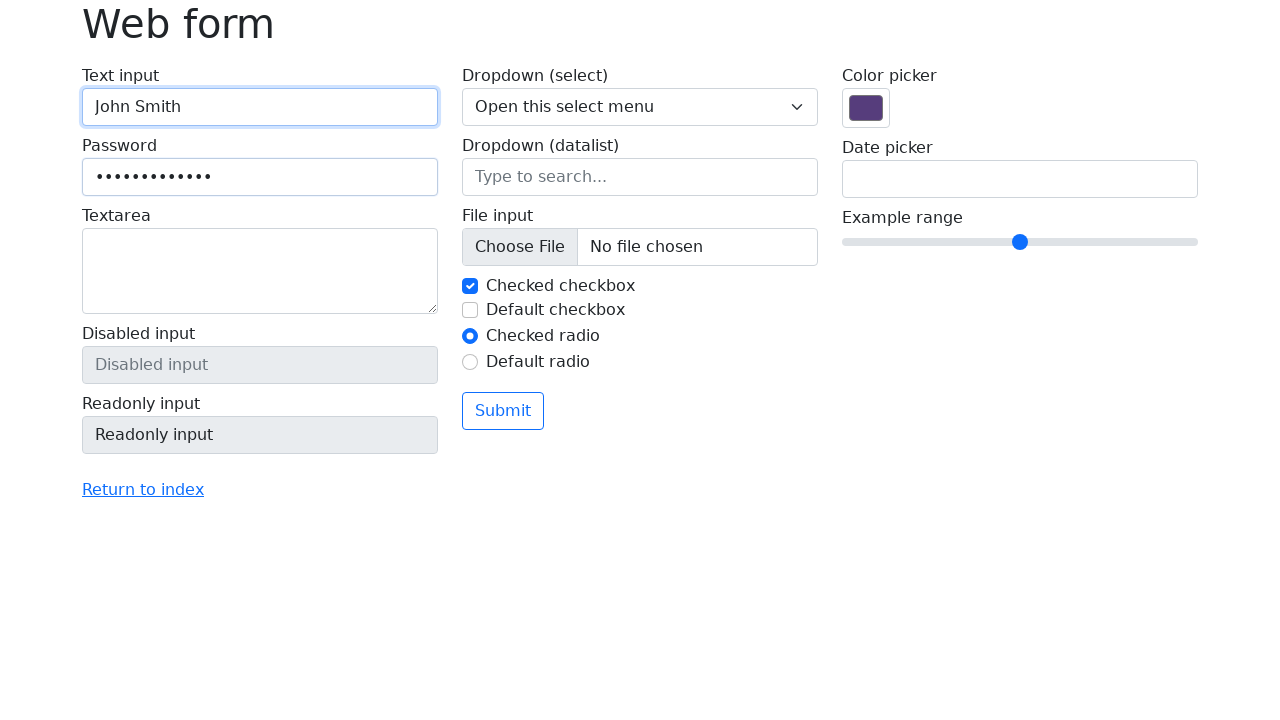

Filled textarea with test message on textarea[name='my-textarea']
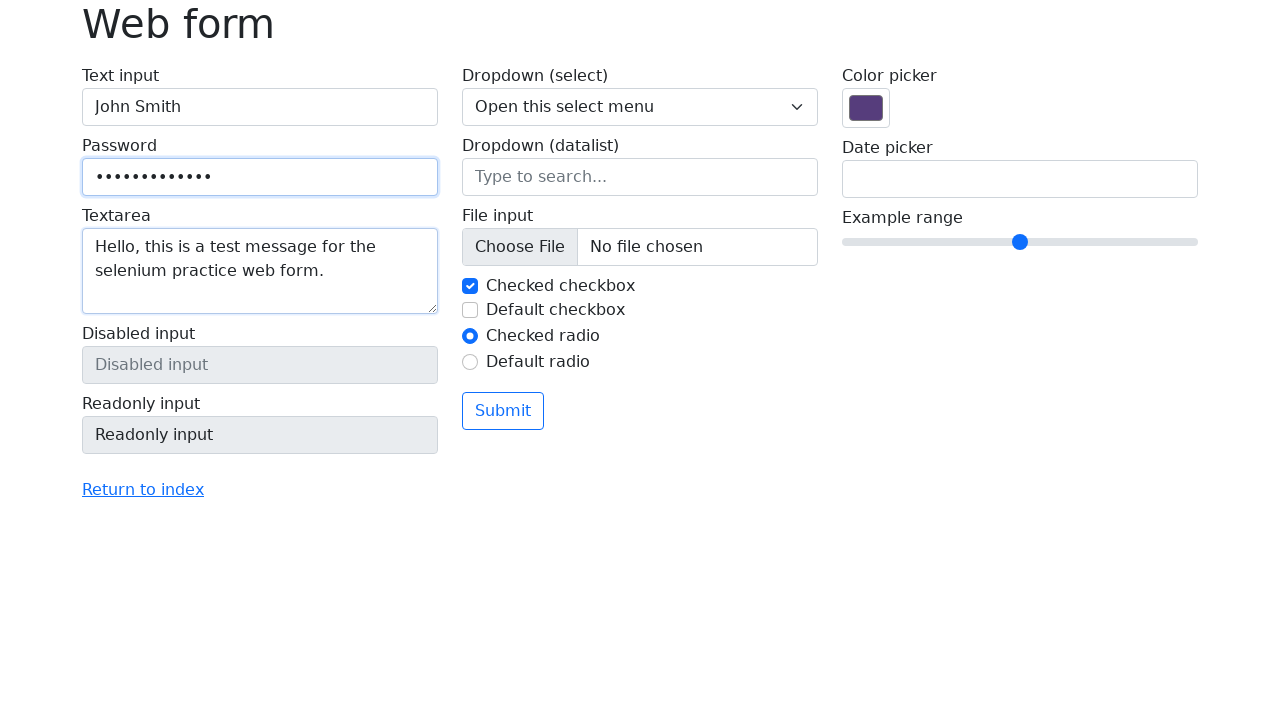

Clicked 'Return to index' link at (143, 490) on text=Return to index
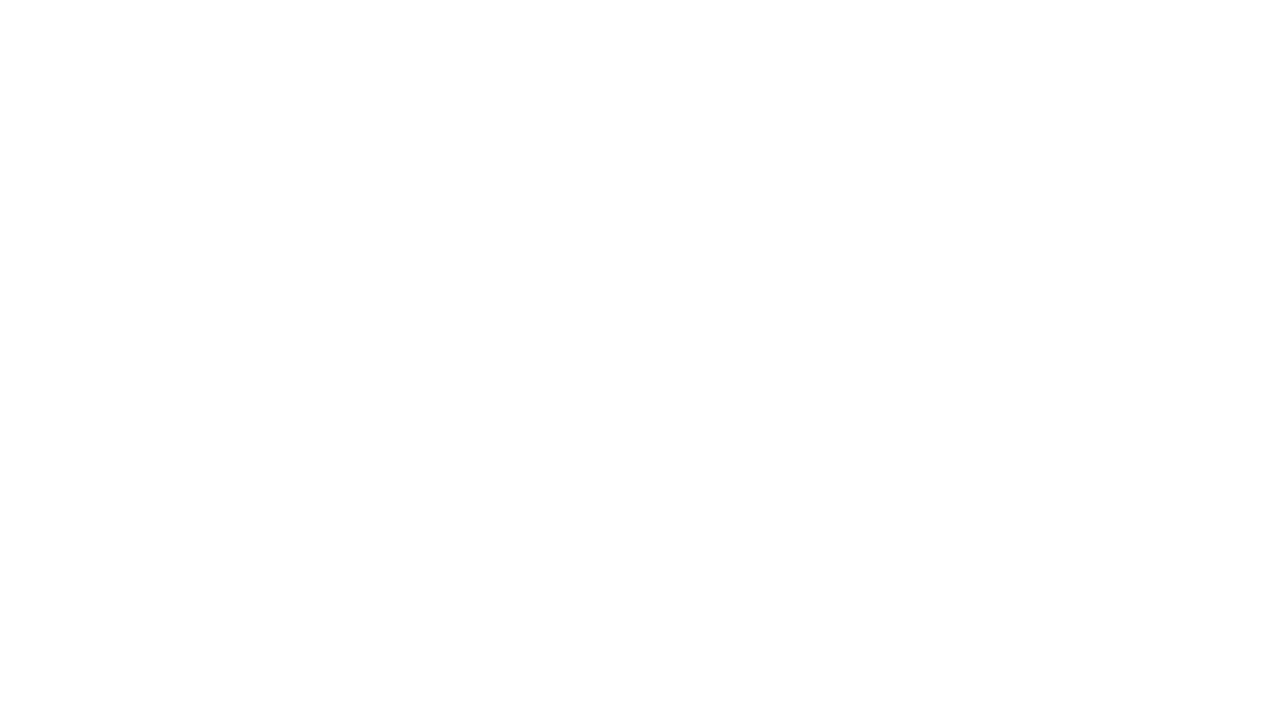

Clicked 'blank.html' link at (82, 240) on text=blank.html
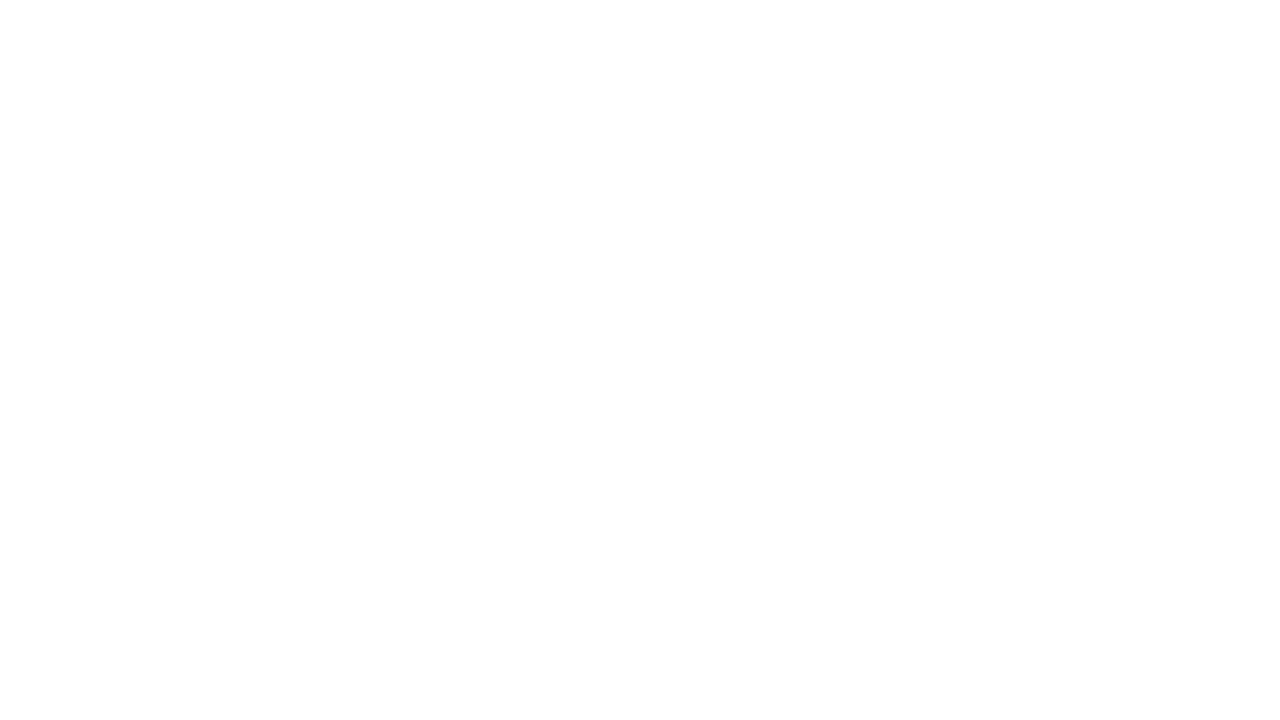

Navigated back once using browser back button
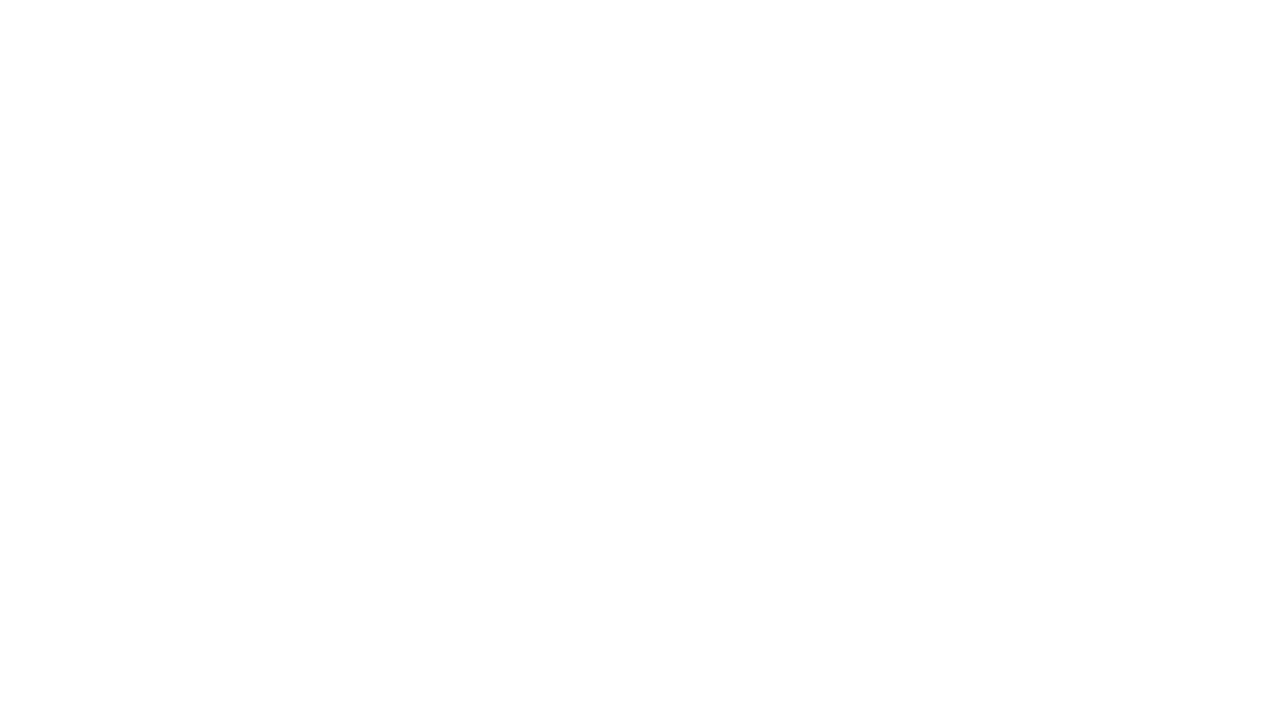

Navigated back second time to return to the form
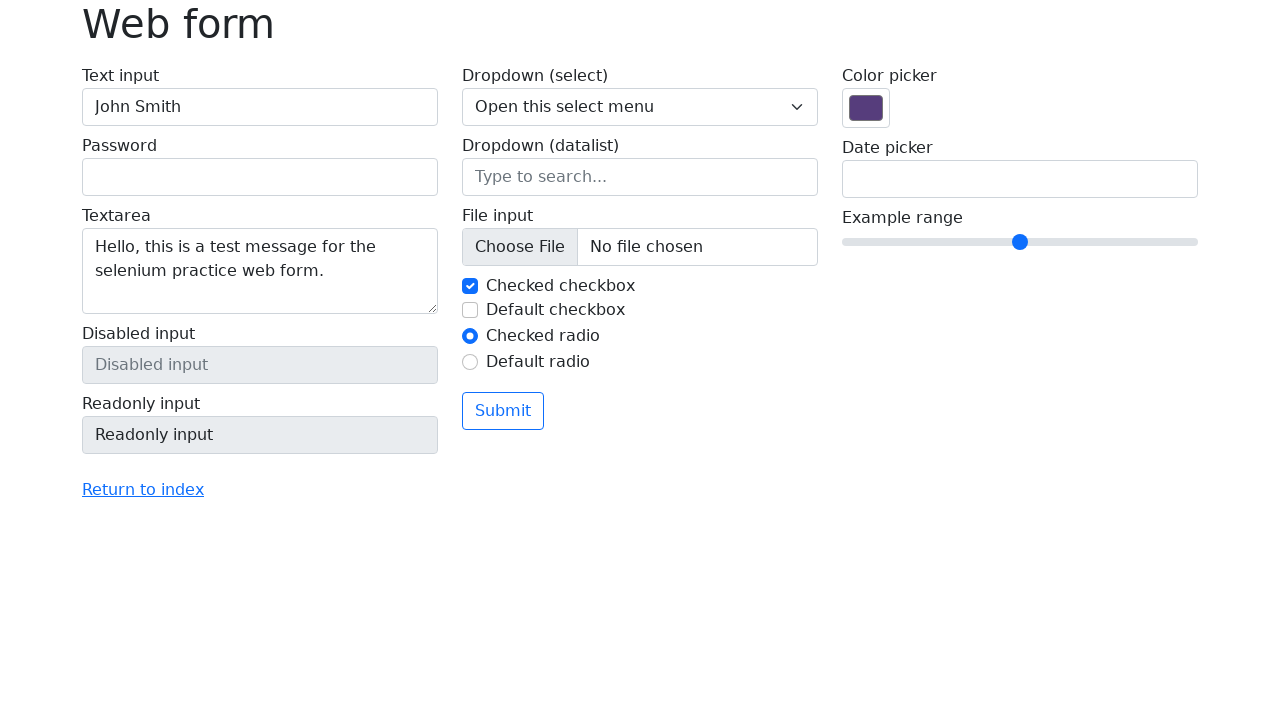

Selected option '2' from dropdown menu on select[name='my-select']
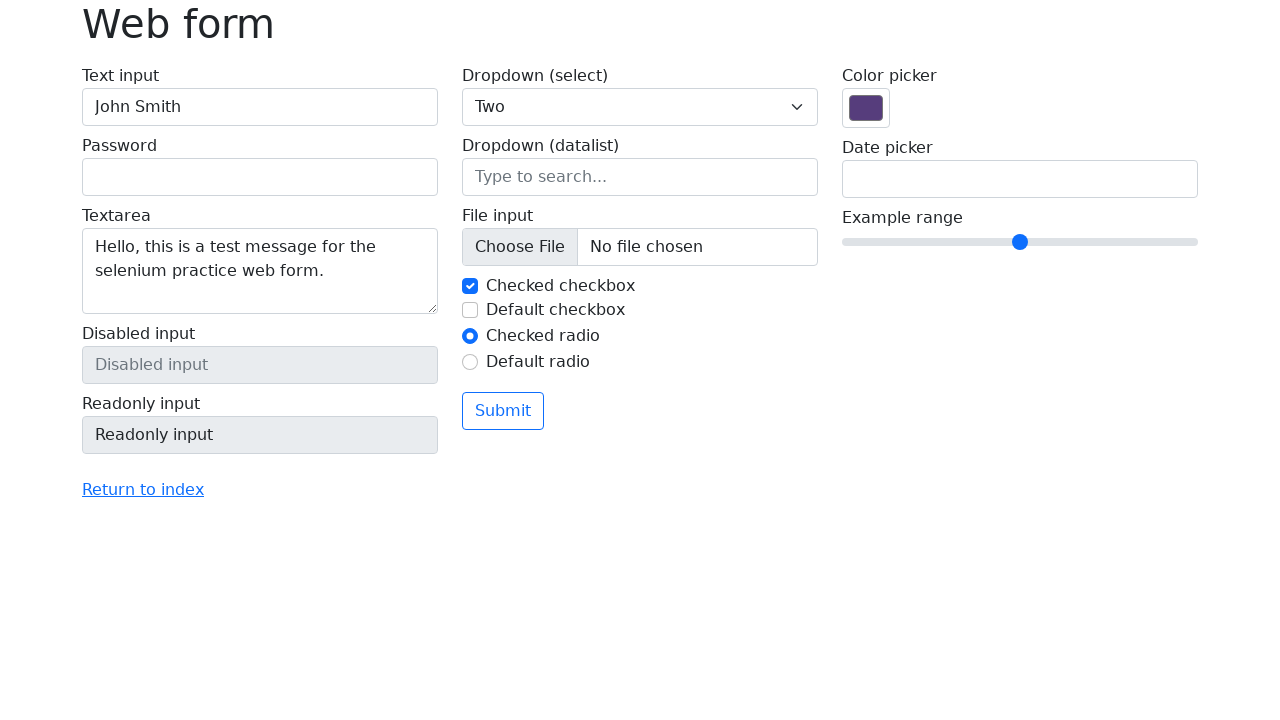

Clicked checkbox to toggle it at (470, 286) on input[name='my-check']
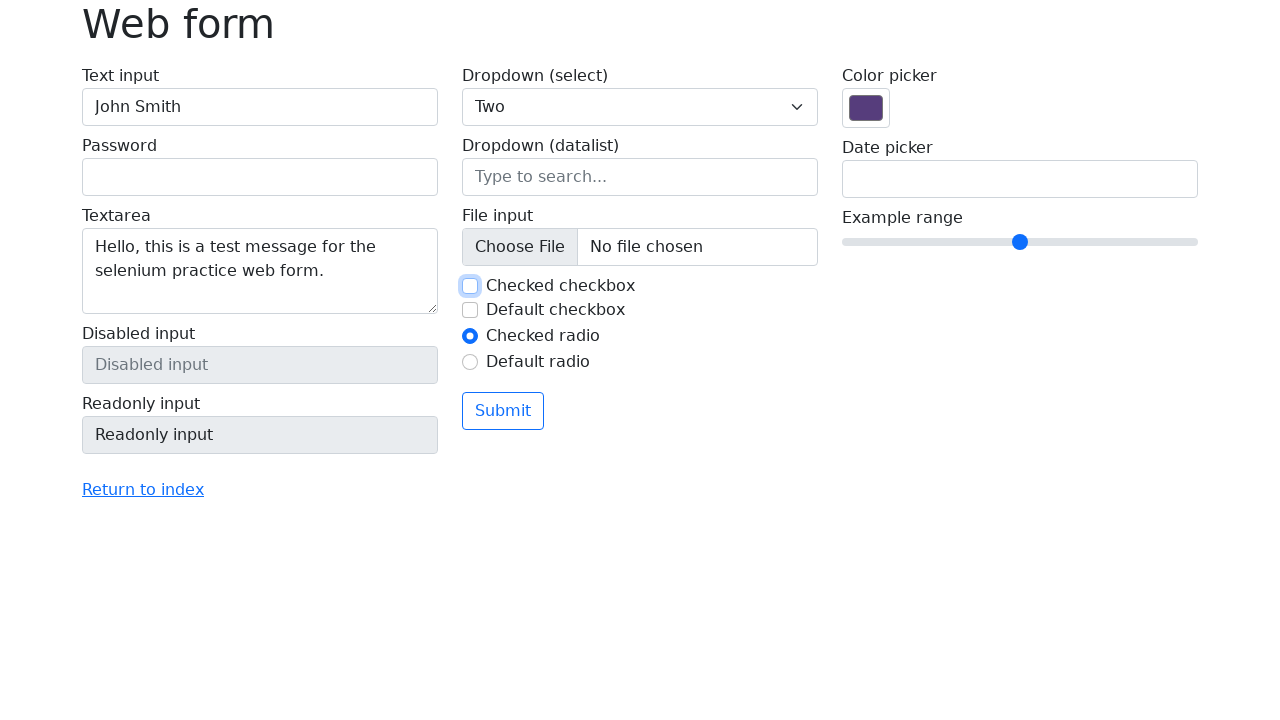

Selected second radio button at (470, 362) on #my-radio-2
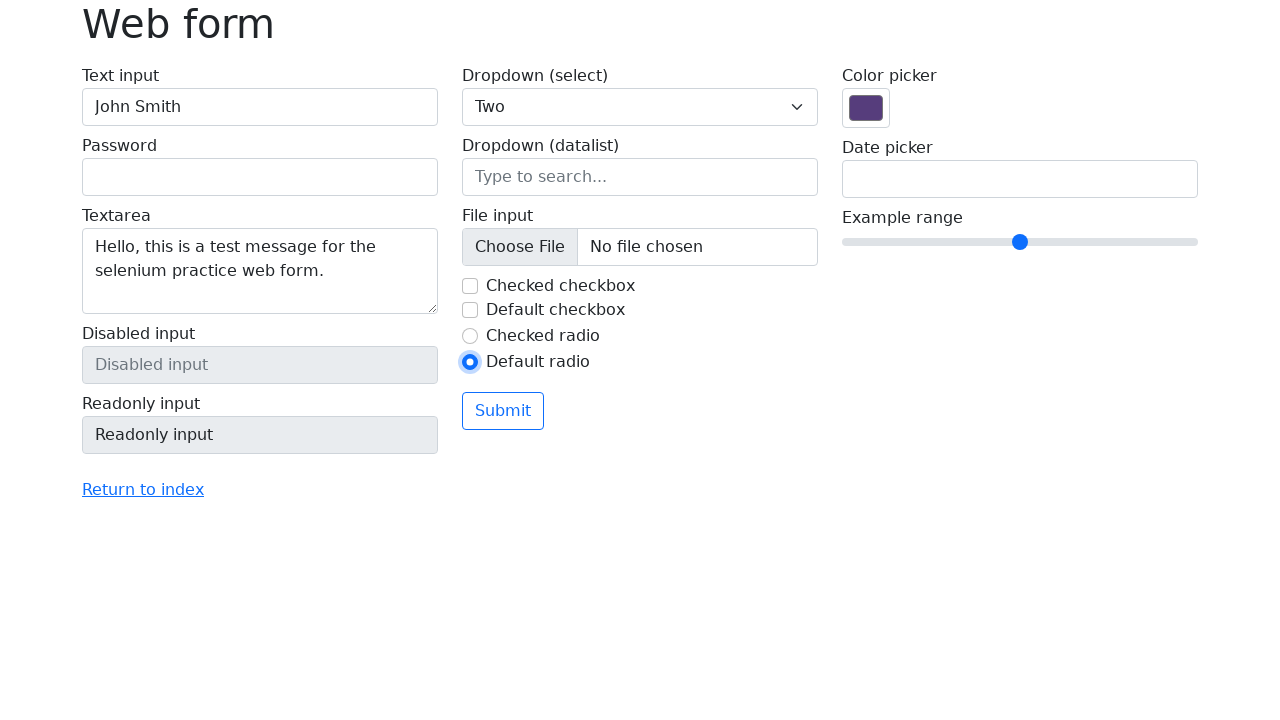

Clicked submit button to submit the form at (503, 411) on button
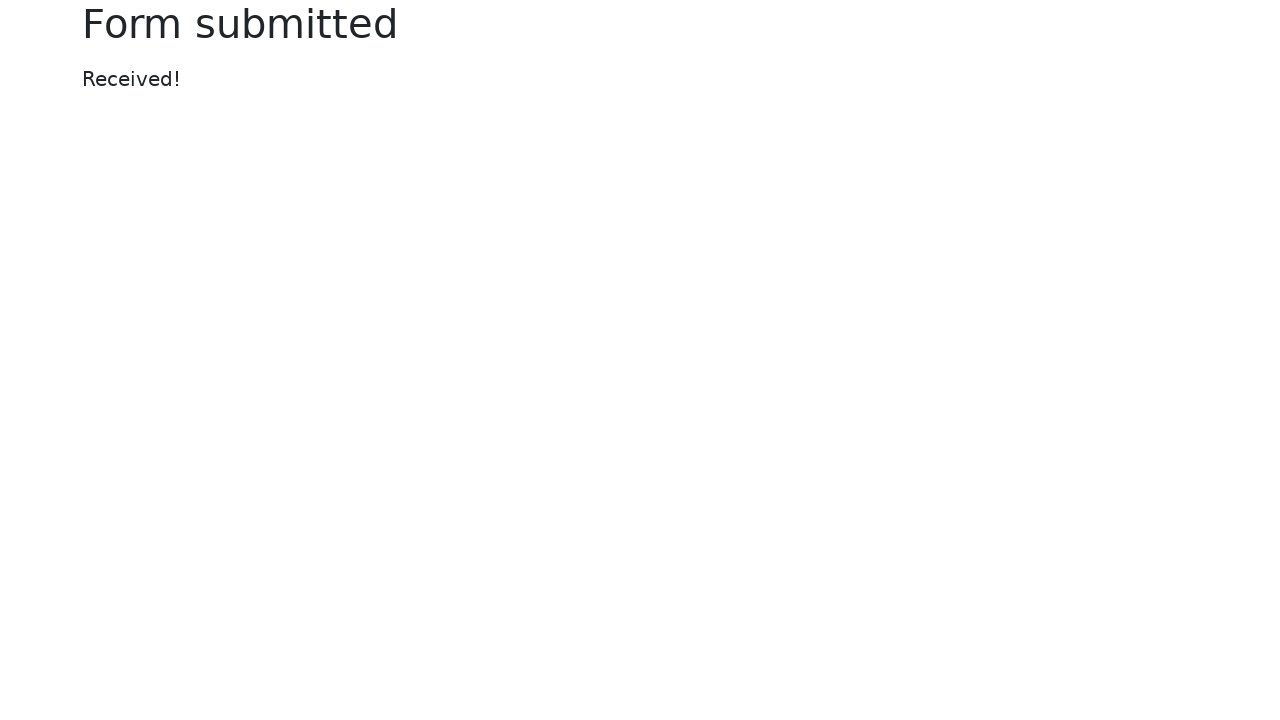

Waited for page to load after form submission
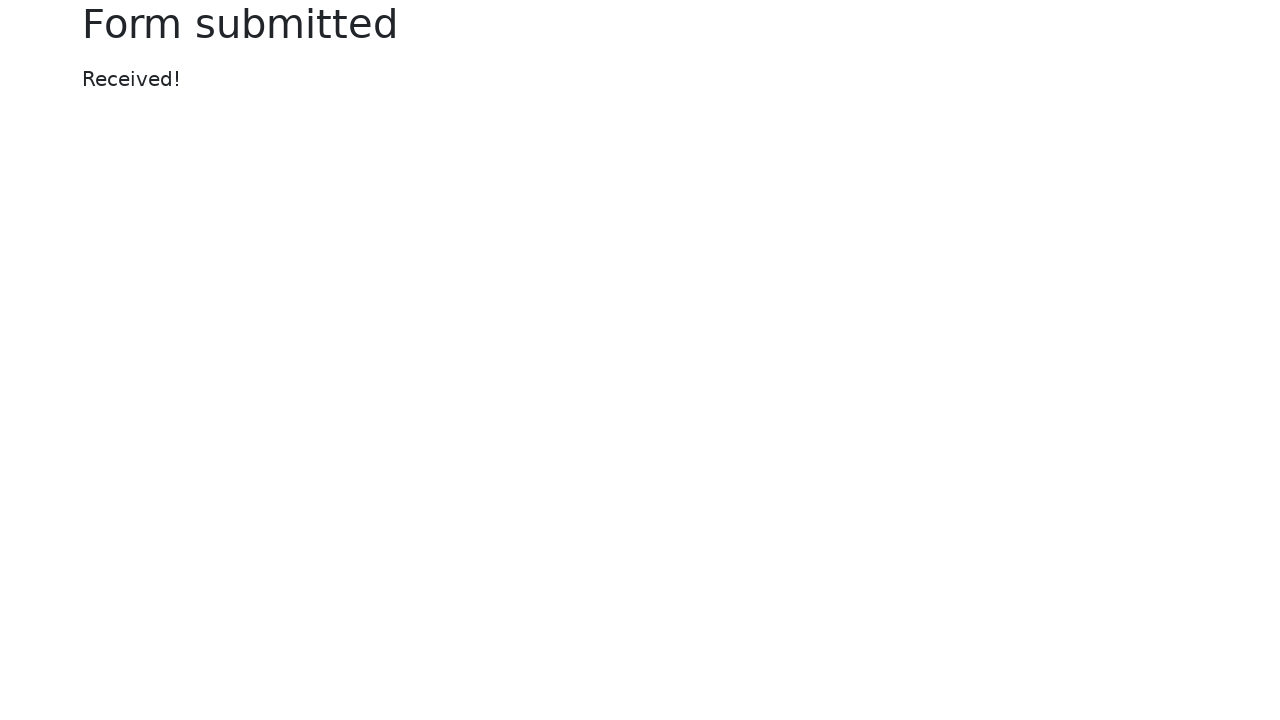

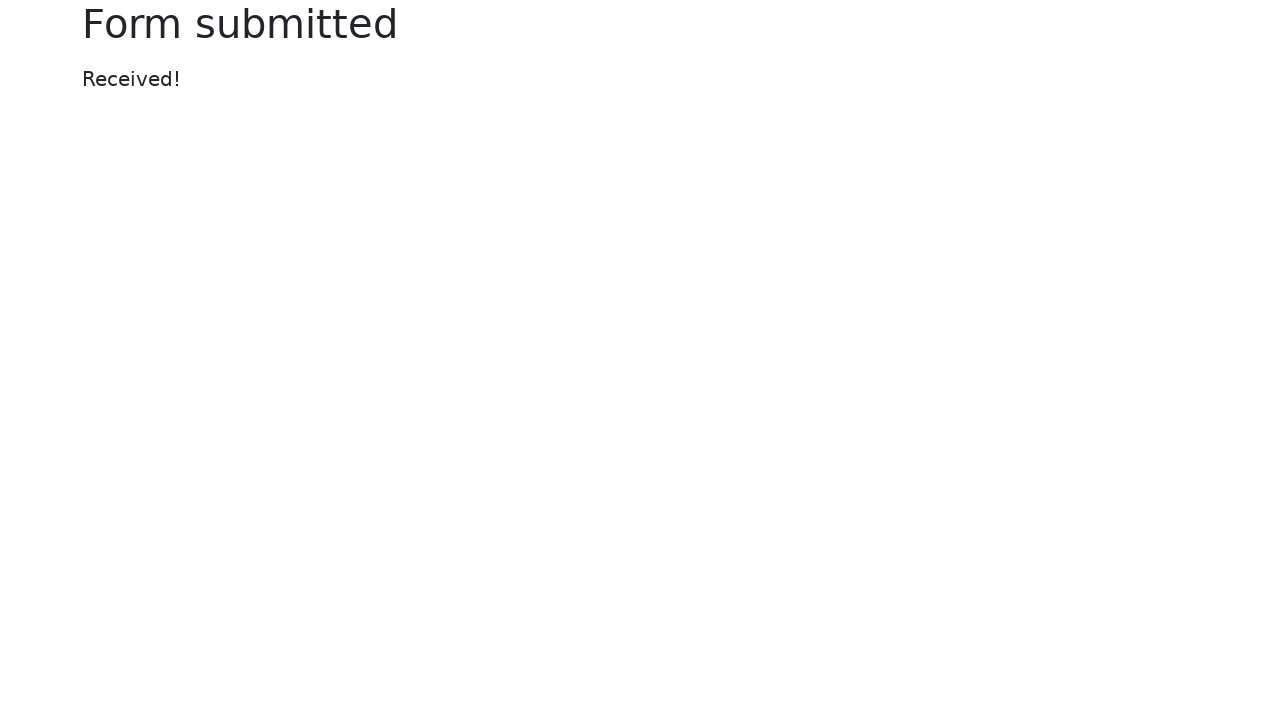